Navigates to the ASDA homepage and maximizes the browser window

Starting URL: https://www.asda.com/

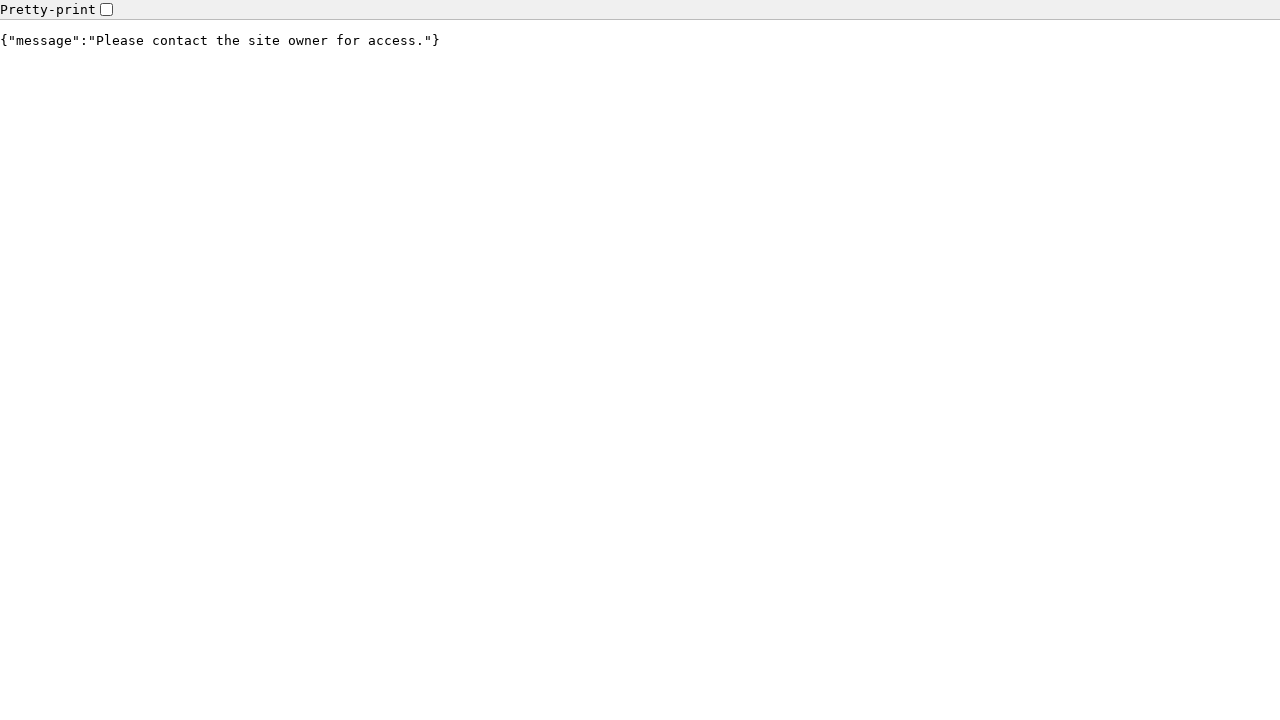

Set viewport size to 1920x1080
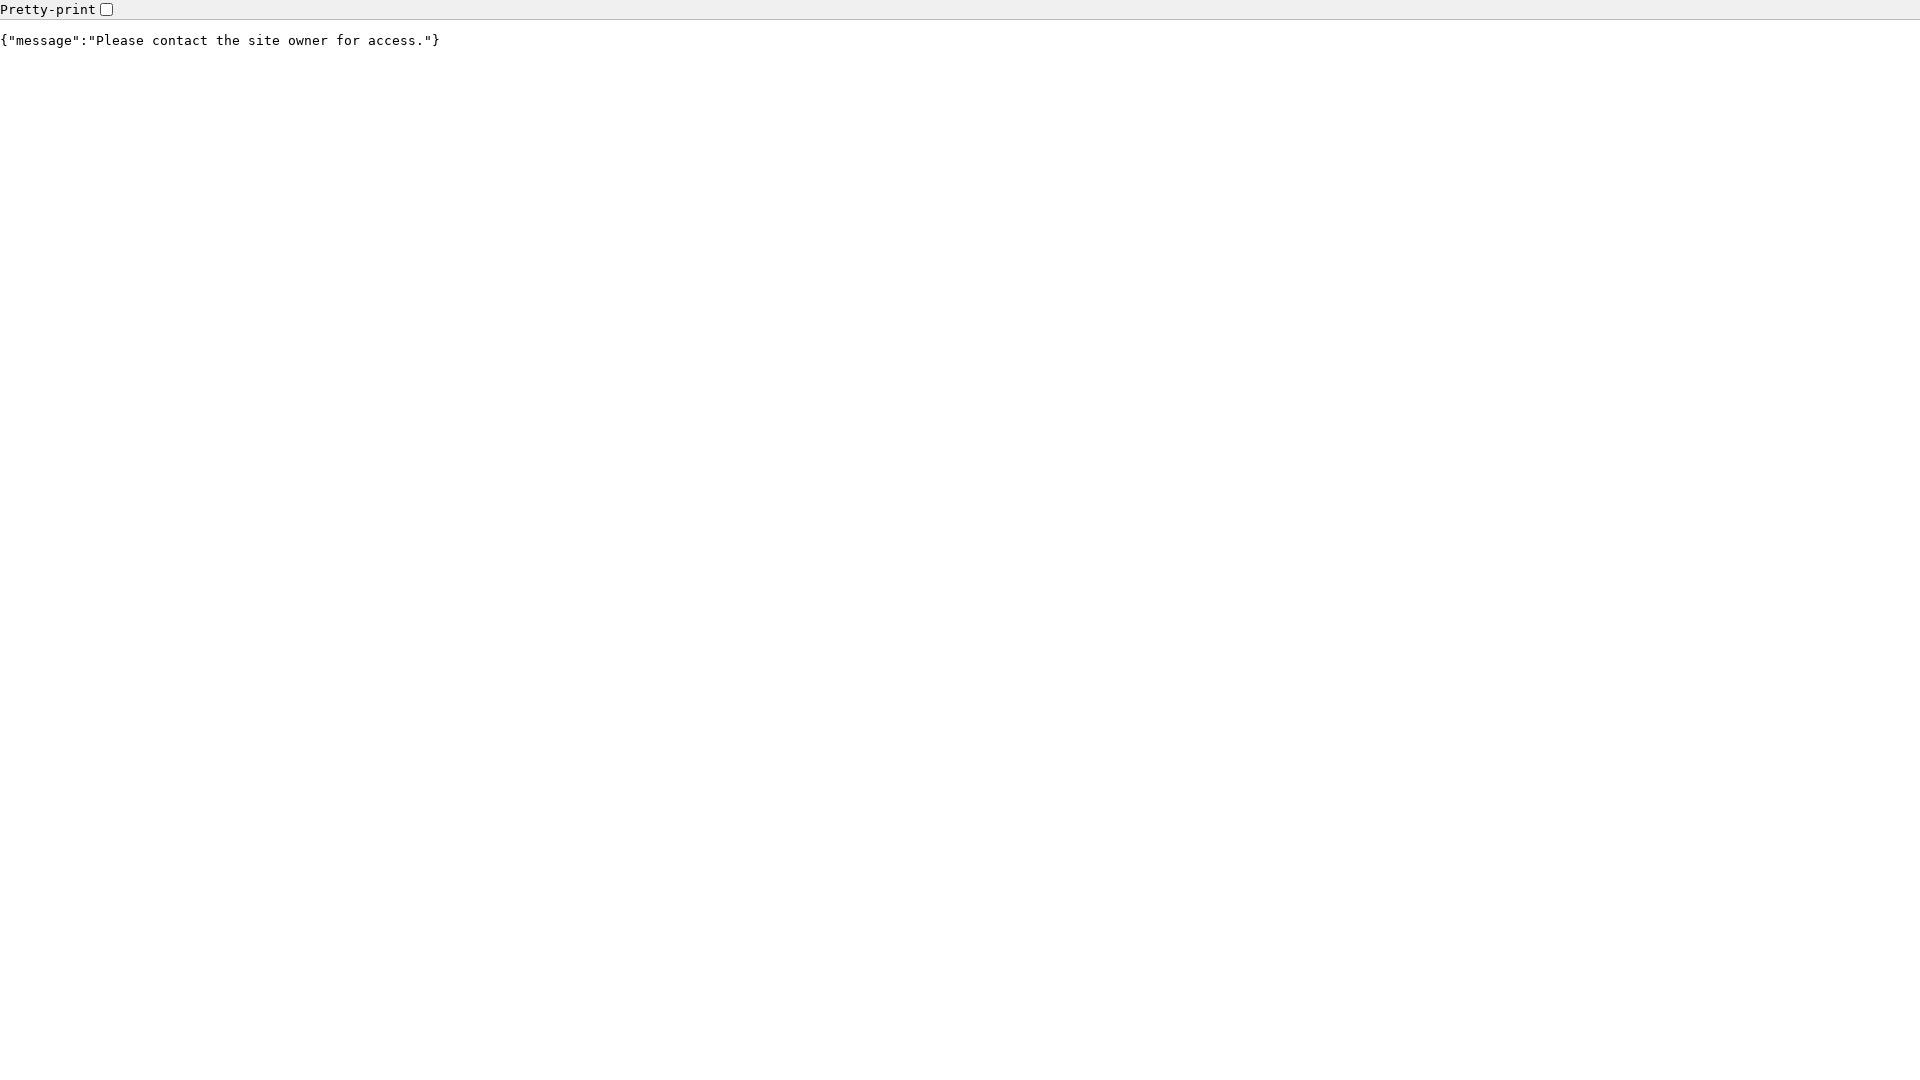

ASDA homepage fully loaded (DOM content loaded)
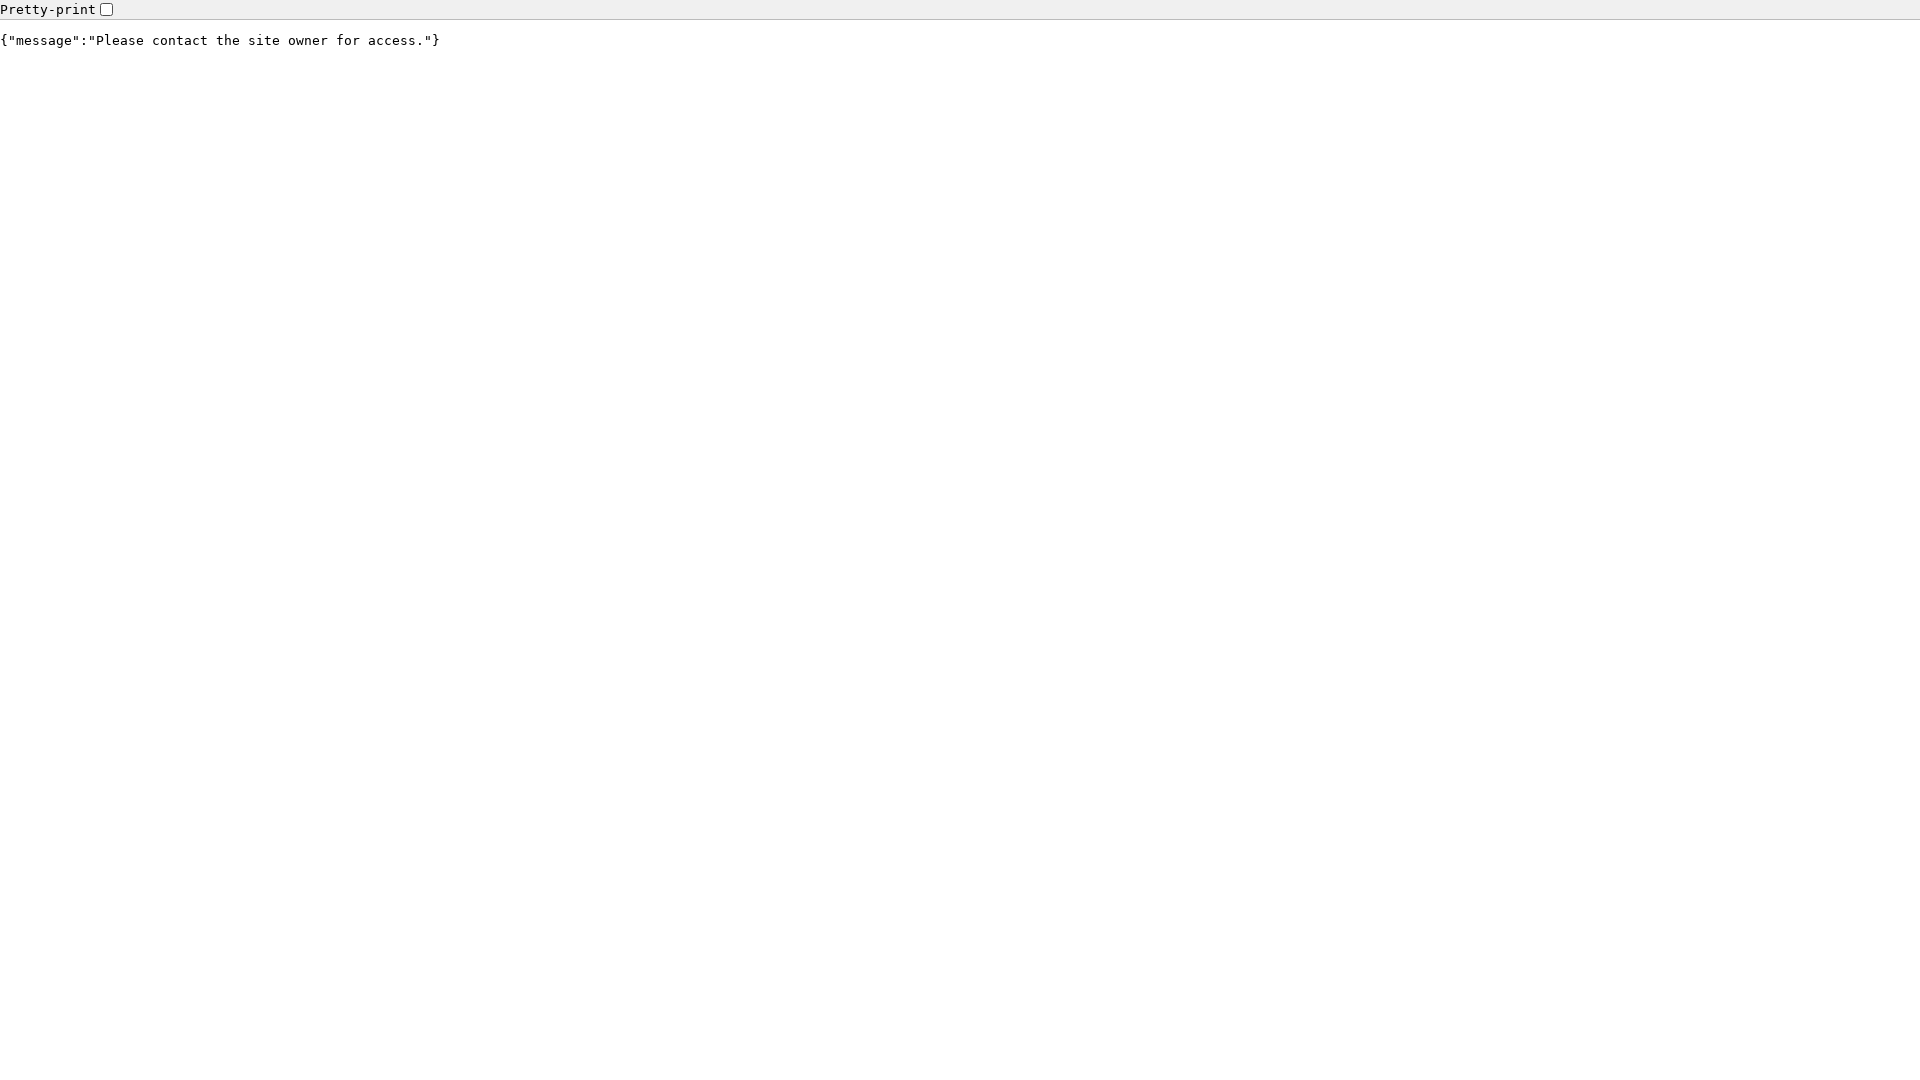

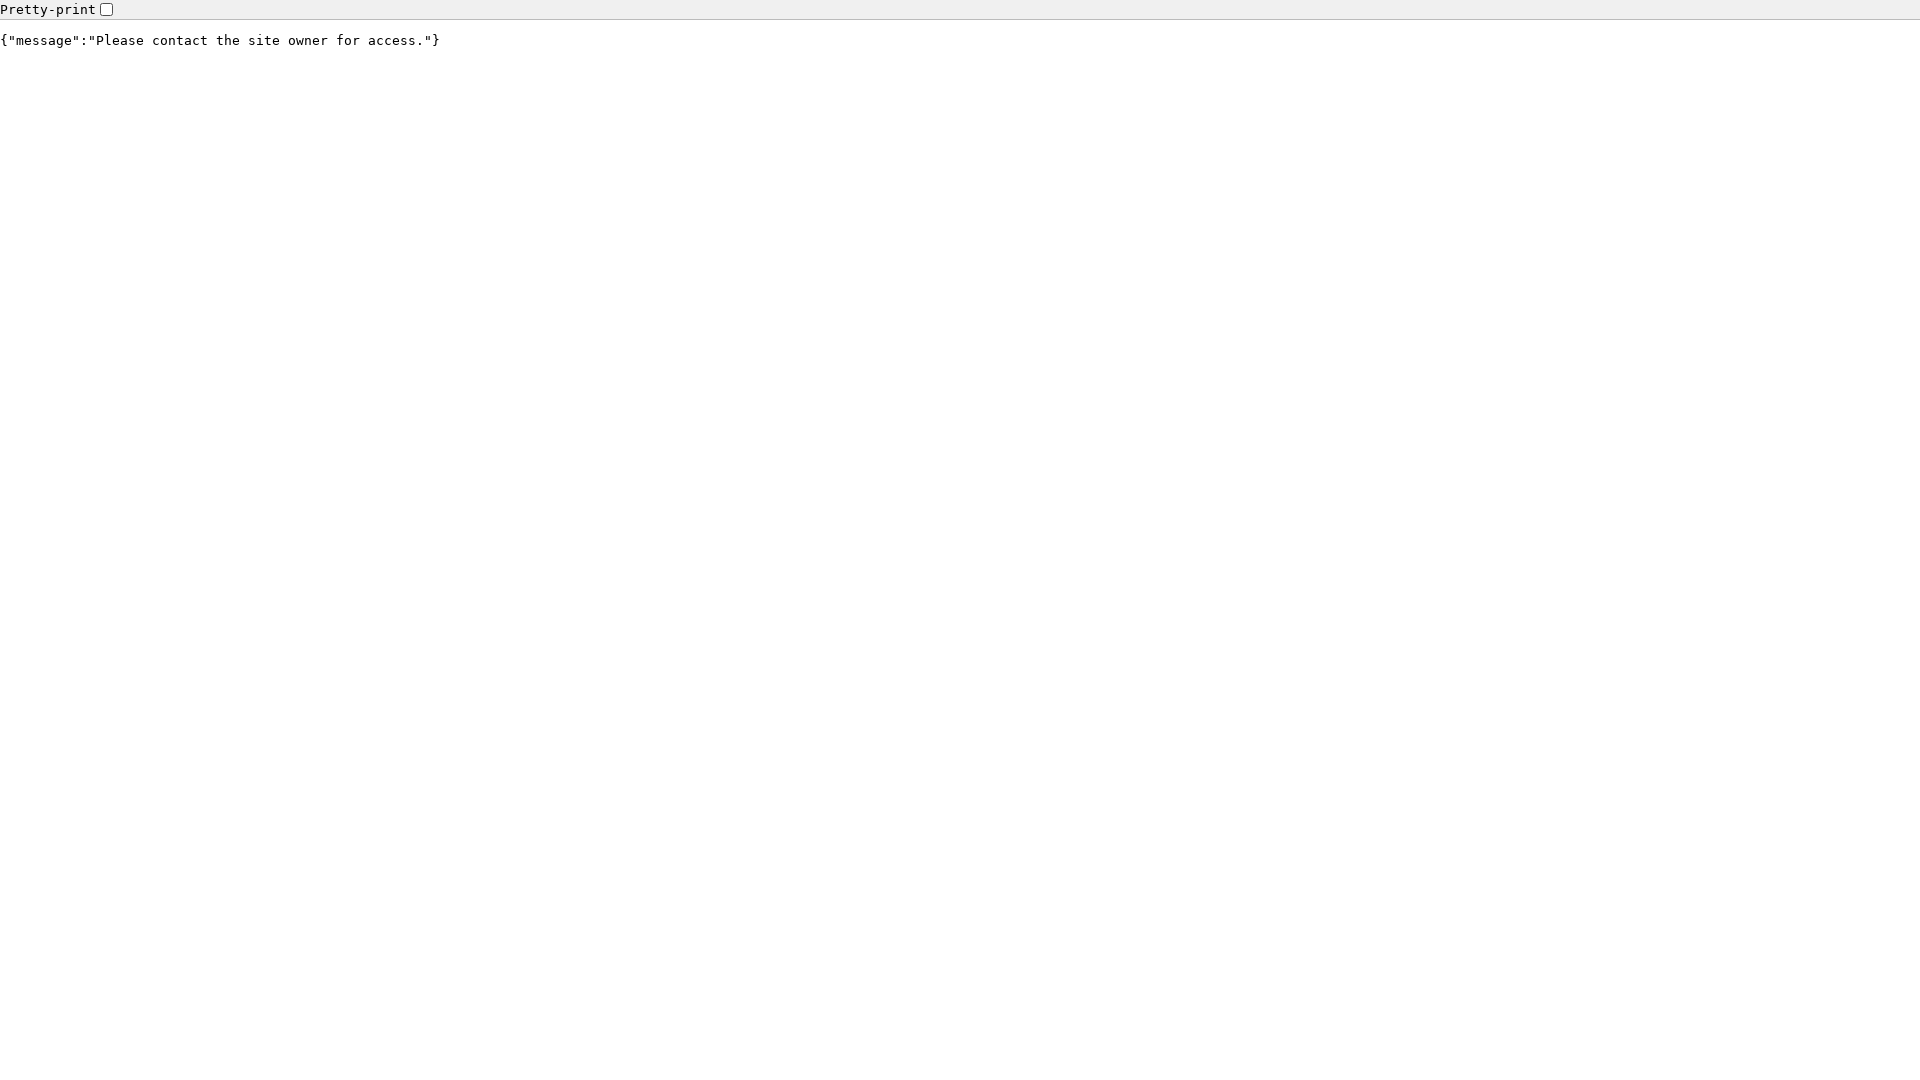